Tests jQuery UI drag and drop functionality by dragging an element and dropping it onto a target area

Starting URL: https://jqueryui.com/droppable/

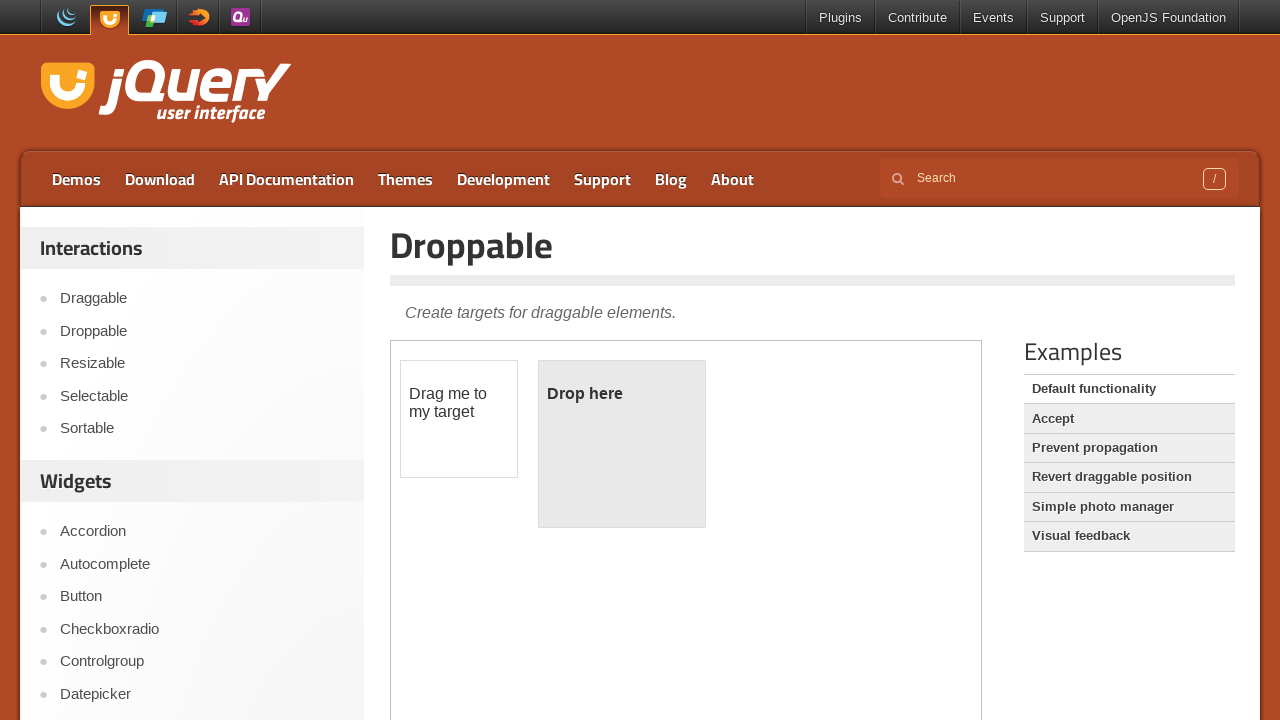

Located the first iframe containing the drag and drop demo
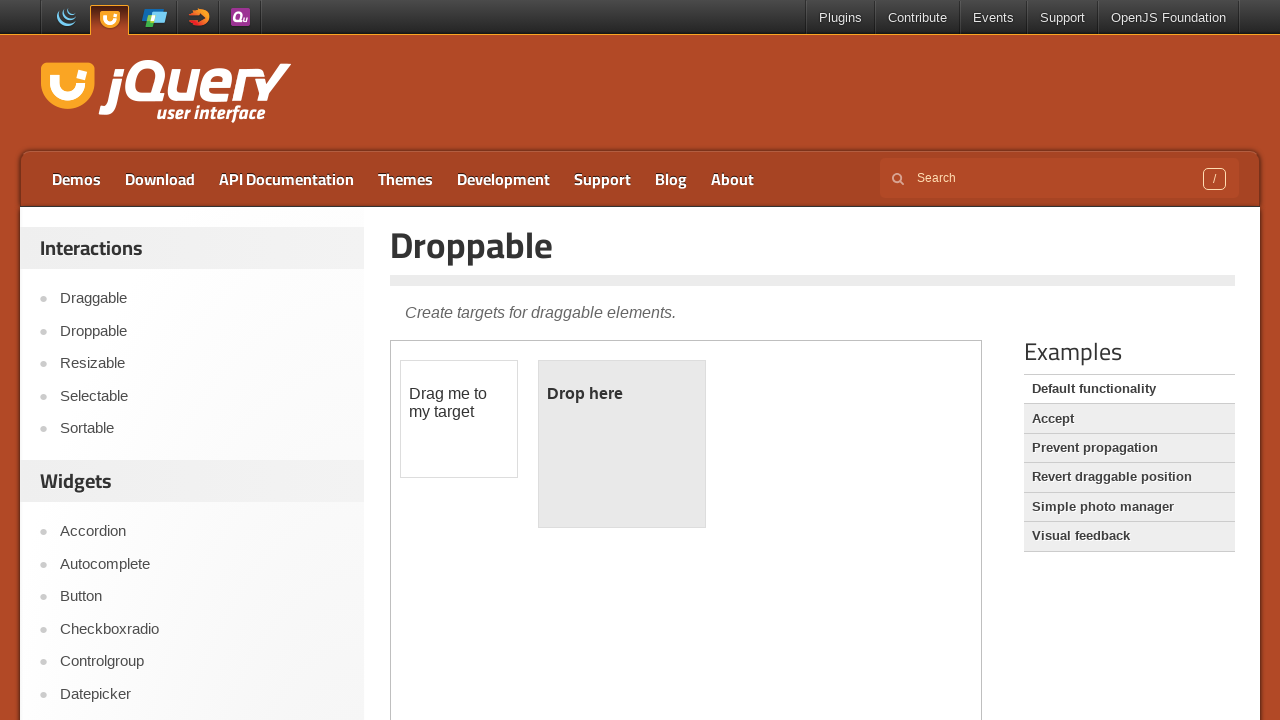

Located the draggable element with id 'draggable'
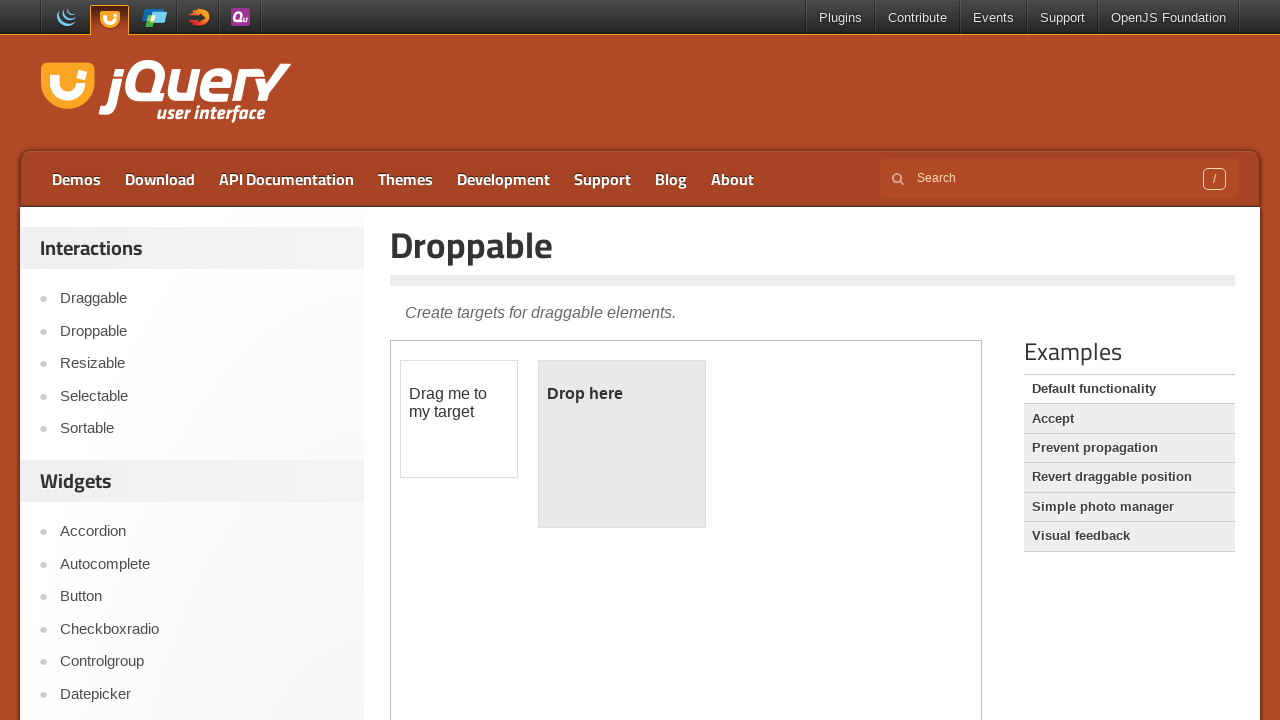

Located the droppable target element with id 'droppable'
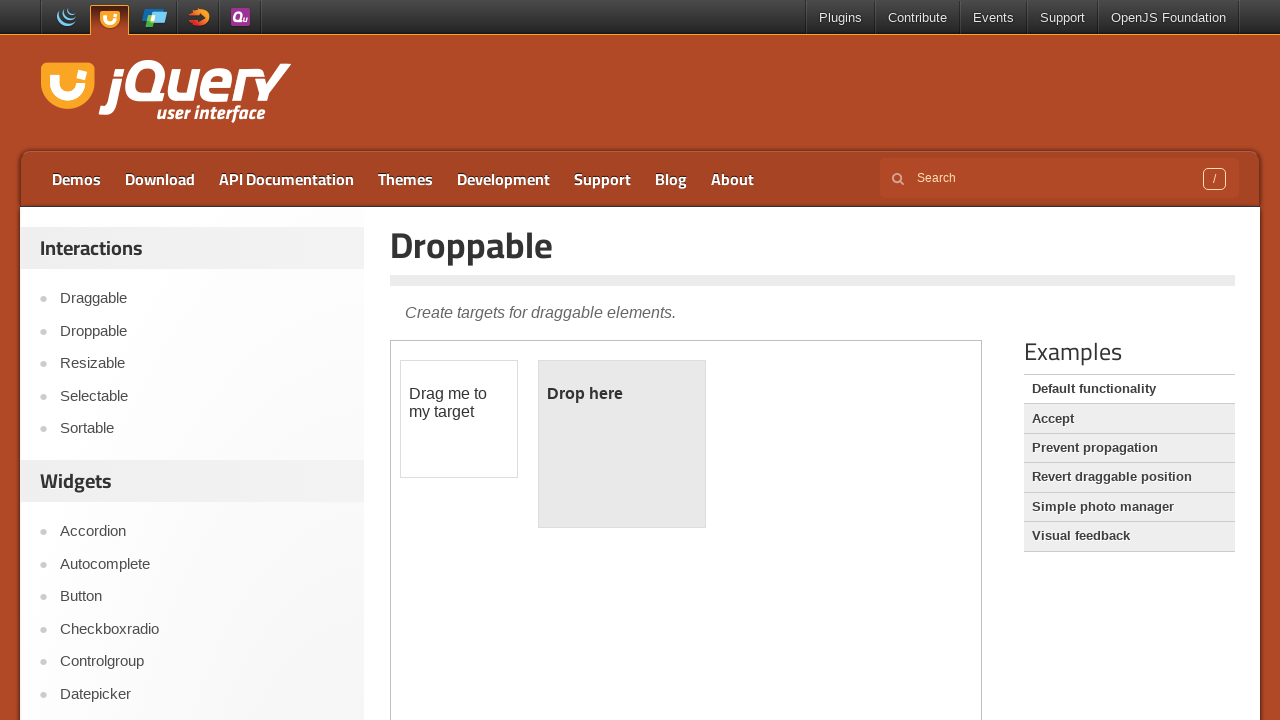

Dragged the draggable element onto the droppable target area at (622, 444)
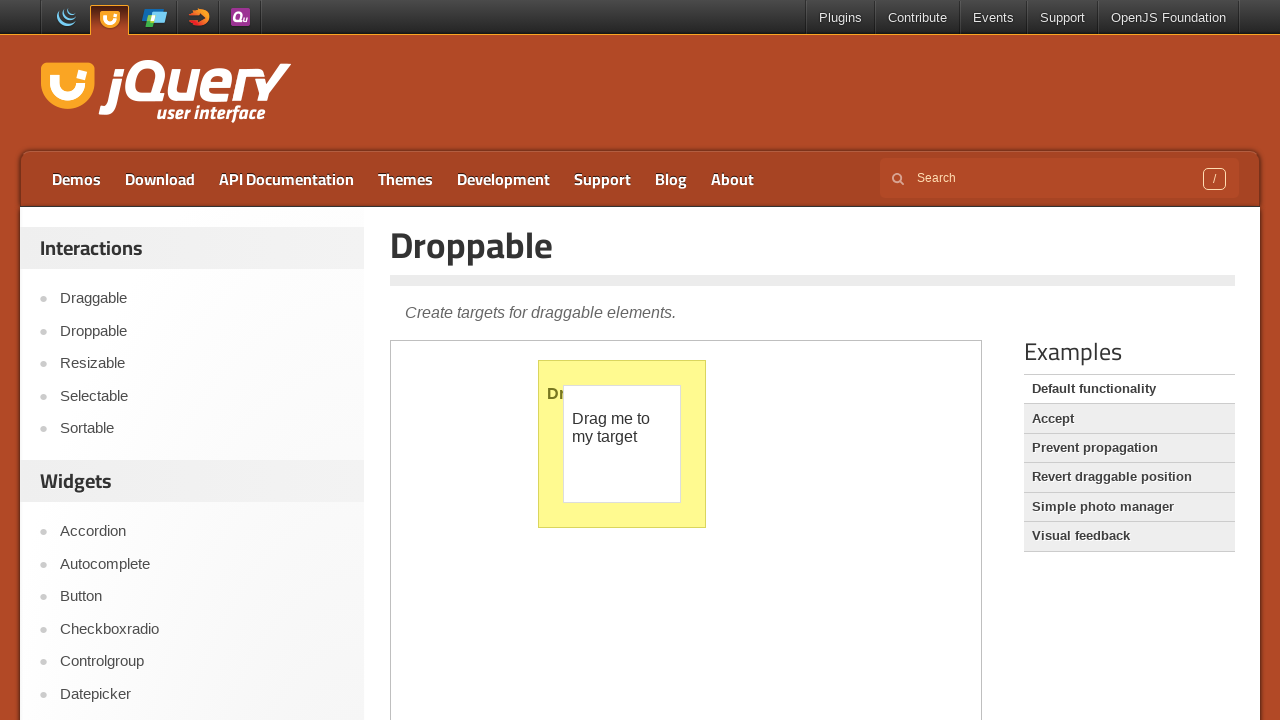

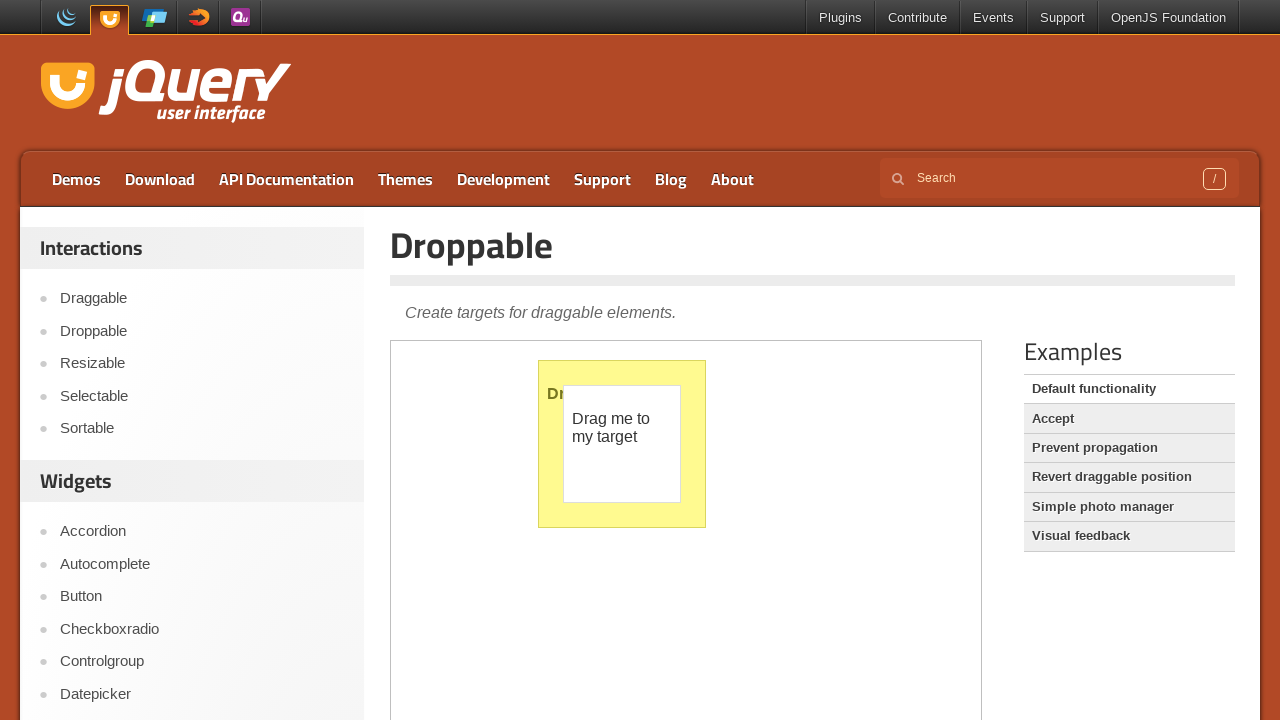